Demonstrates browser window manipulation by setting the window size to 200x200 pixels and positioning the window at coordinates (200, 200).

Starting URL: https://demo.actitime.com/login.do

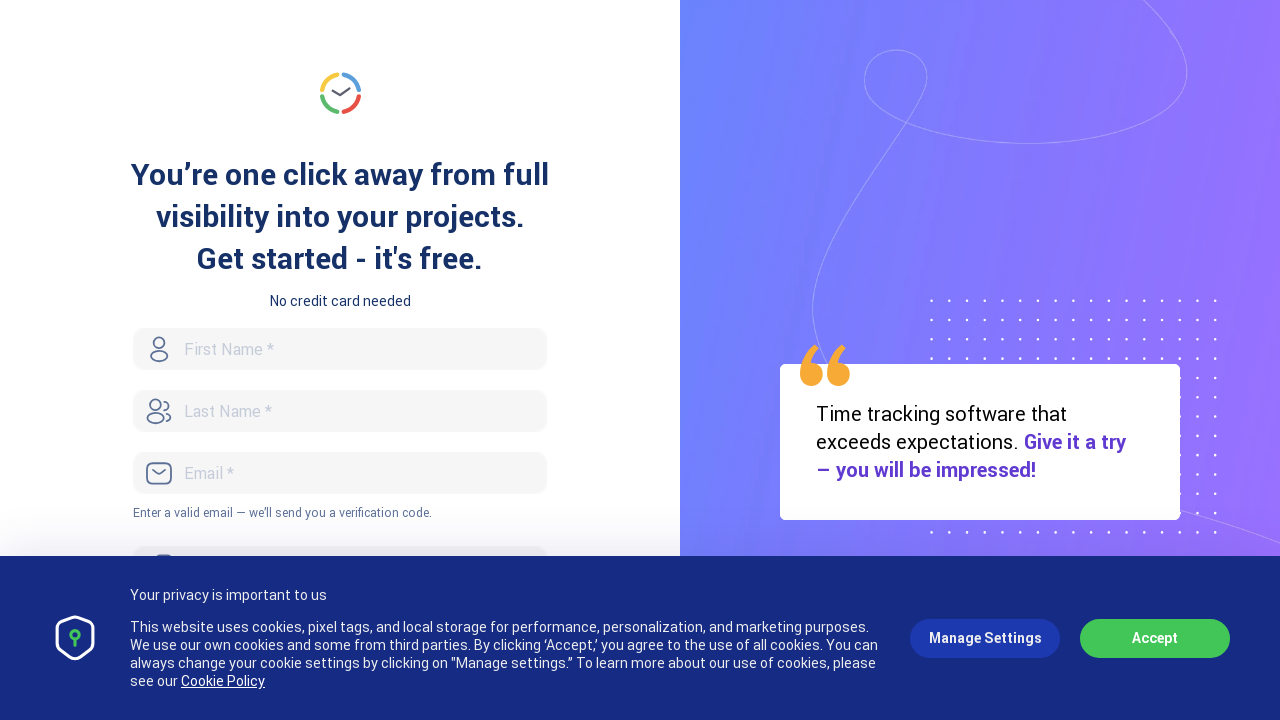

Set viewport size to 200x200 pixels
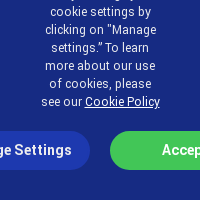

Set context page viewport size to 200x200 pixels
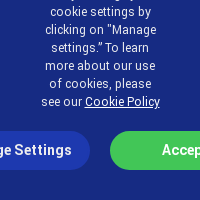

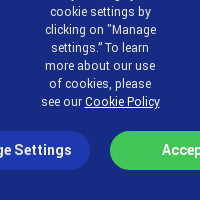